Tests dynamic properties of elements including buttons that become enabled/visible after a delay and color changes

Starting URL: https://demoqa.com/dynamic-properties

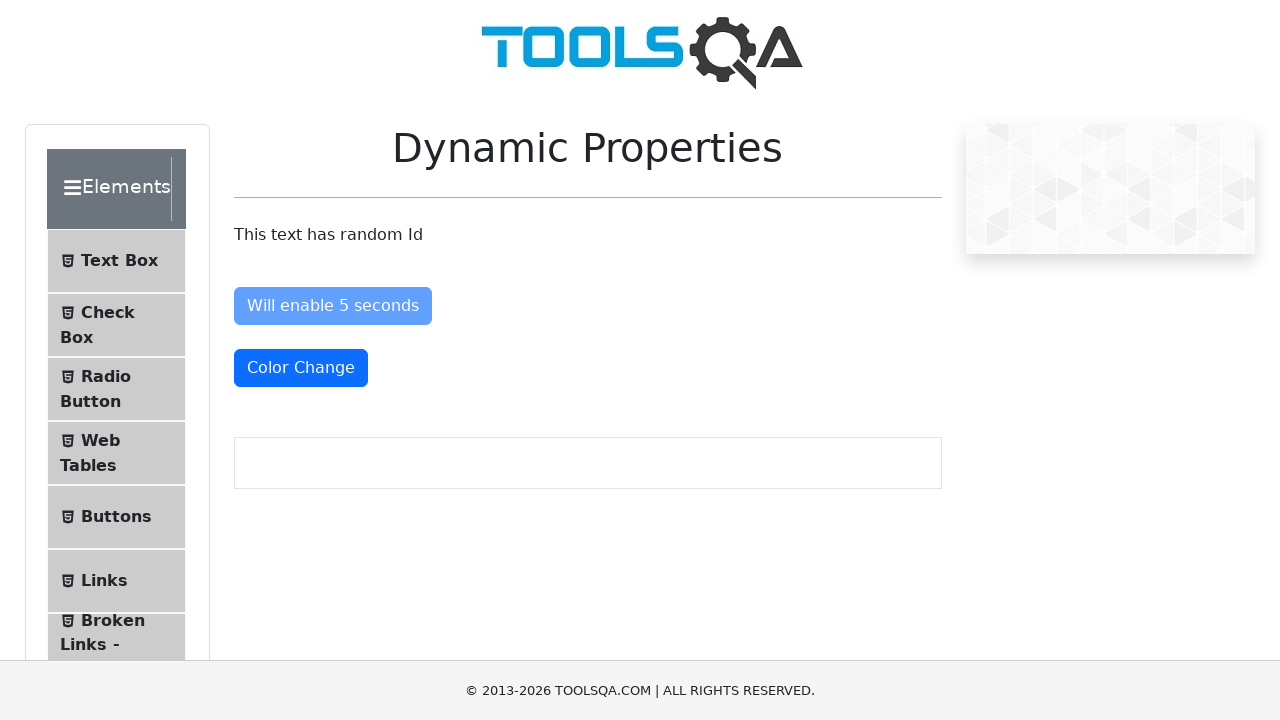

Waited 5 seconds for enable button to become enabled
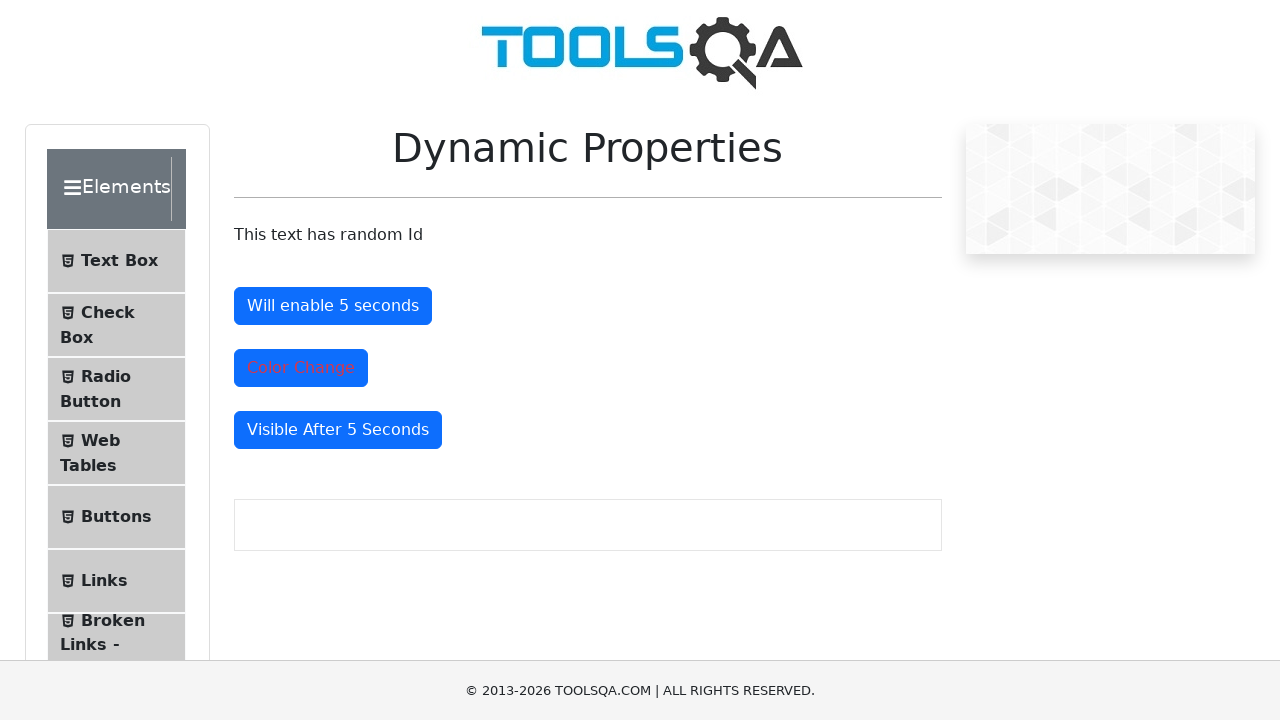

Located enable button element
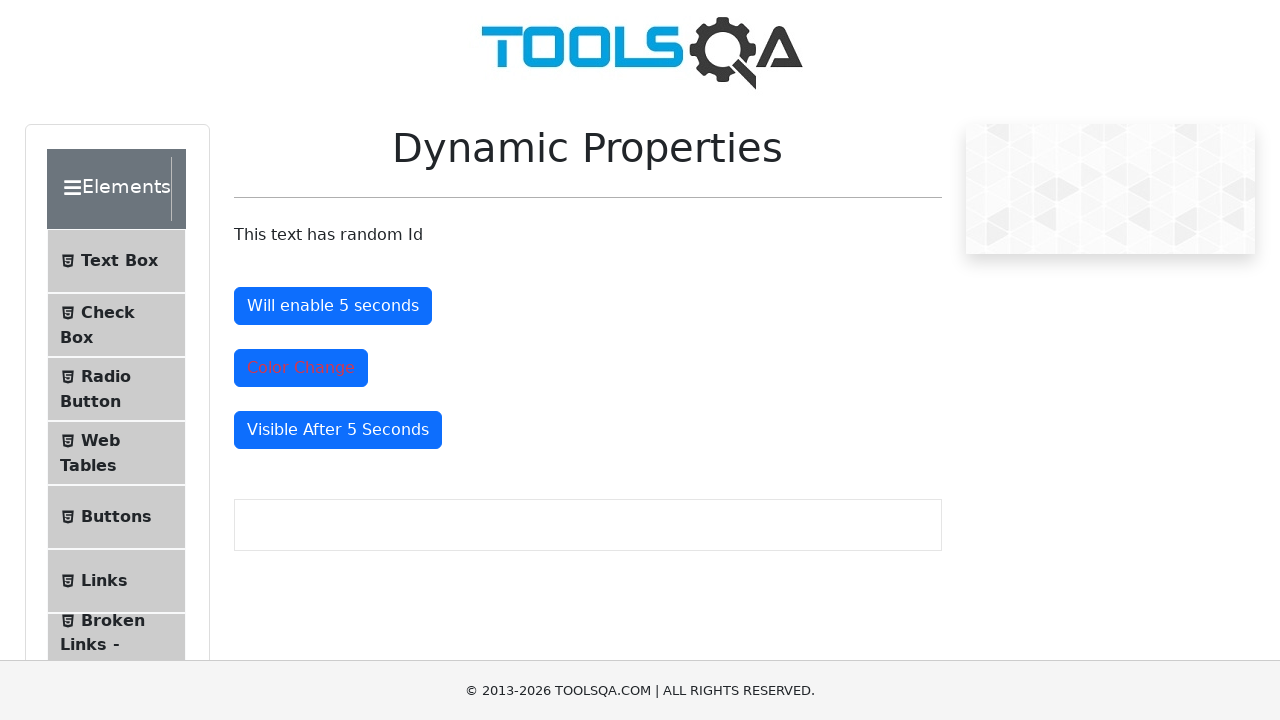

Enable button is now enabled
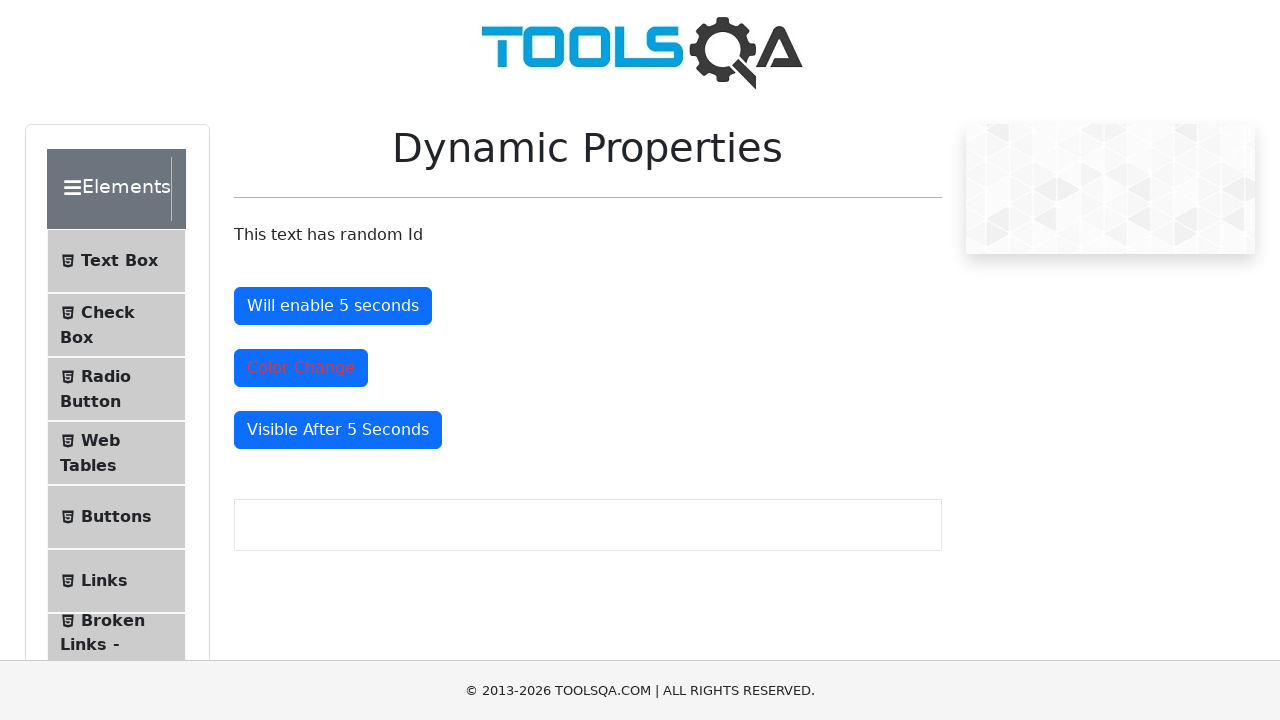

Clicked the enable button at (333, 306) on #enableAfter
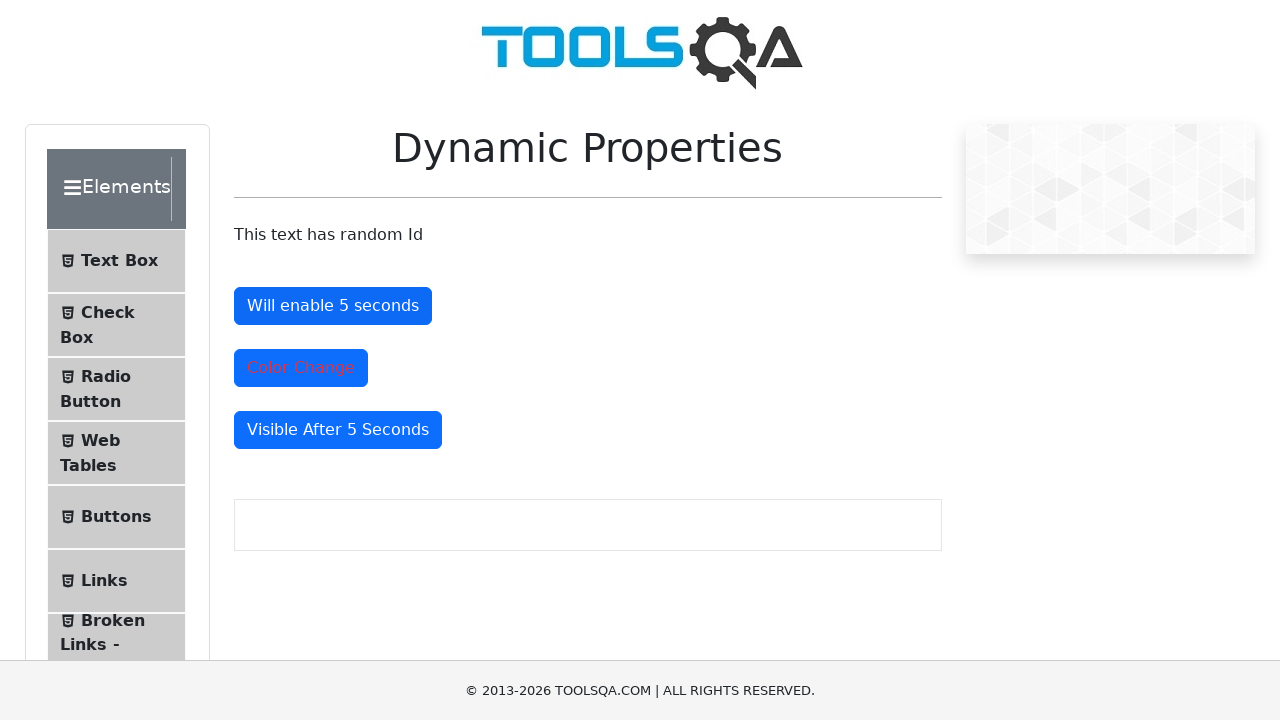

Retrieved background color CSS property from enable button
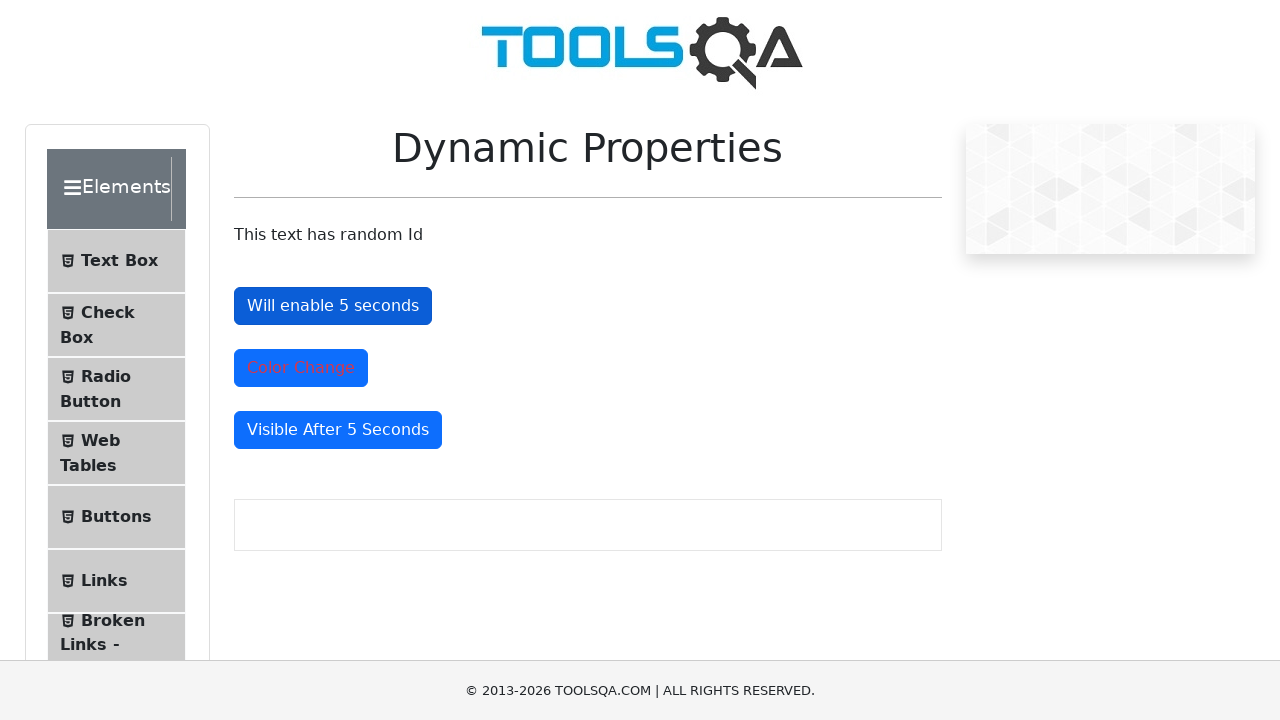

Retrieved color CSS property from color change element
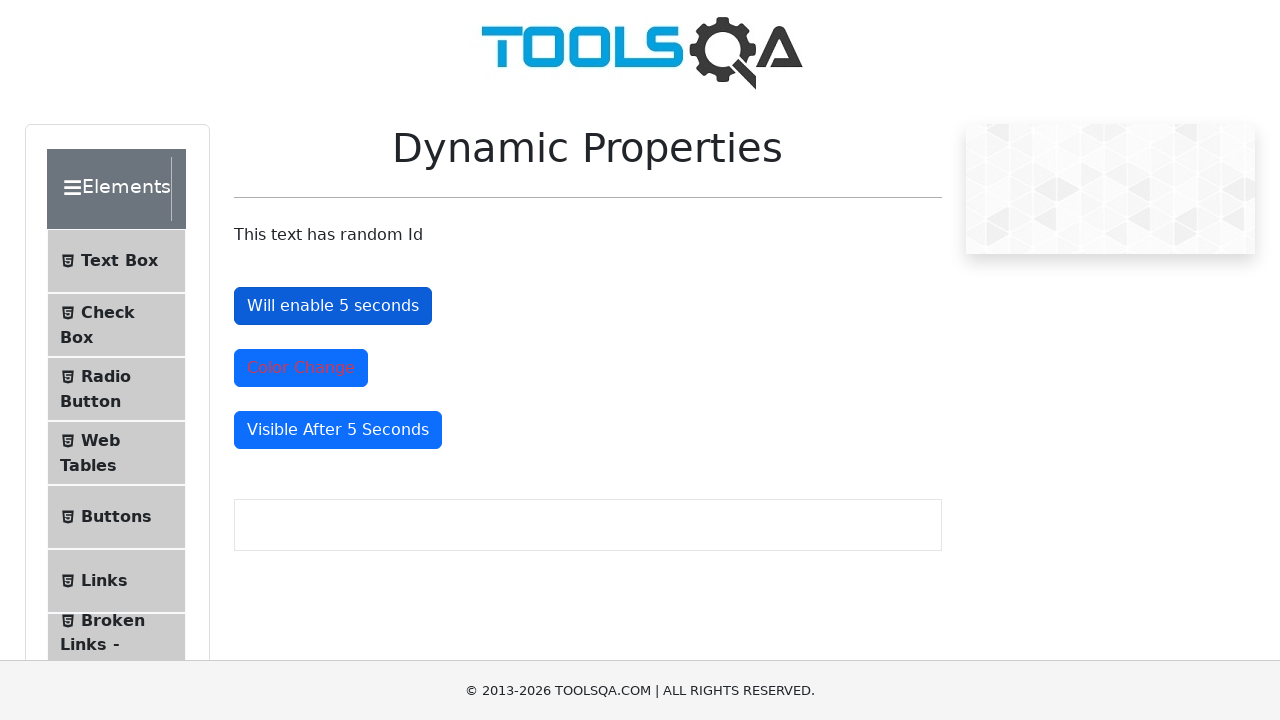

Waited 5 seconds for visible button to appear
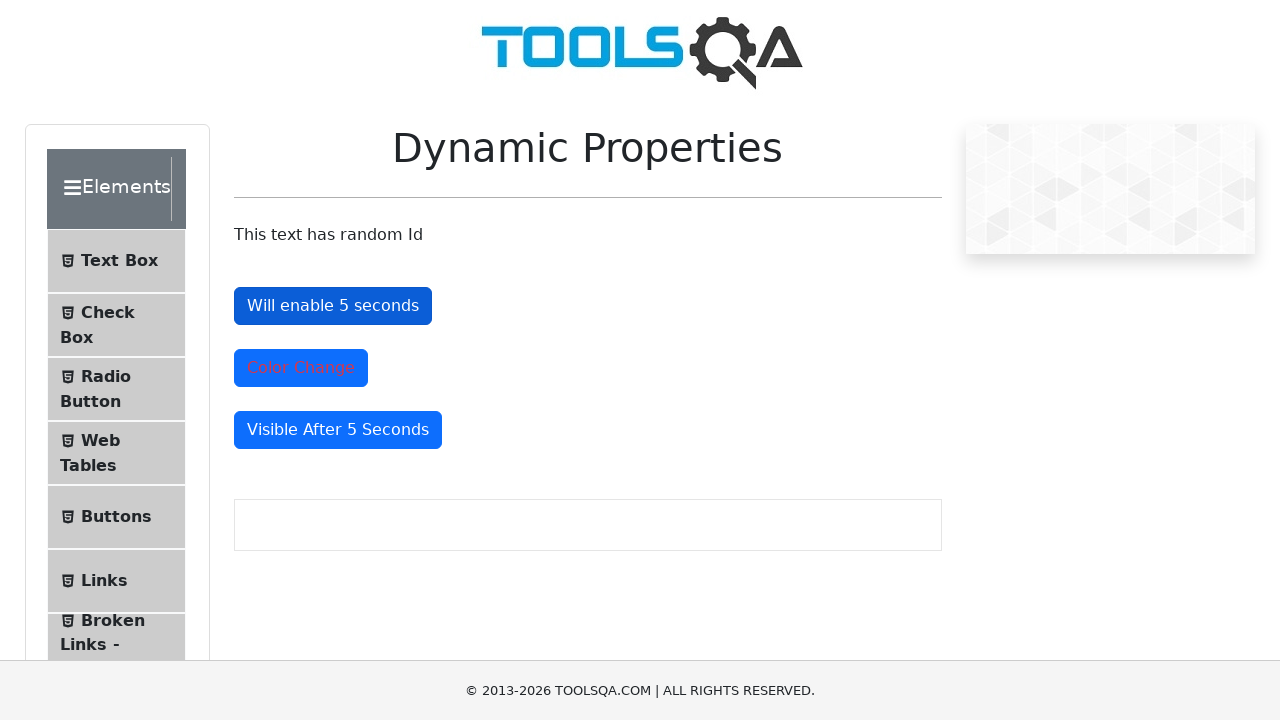

Located visible button element
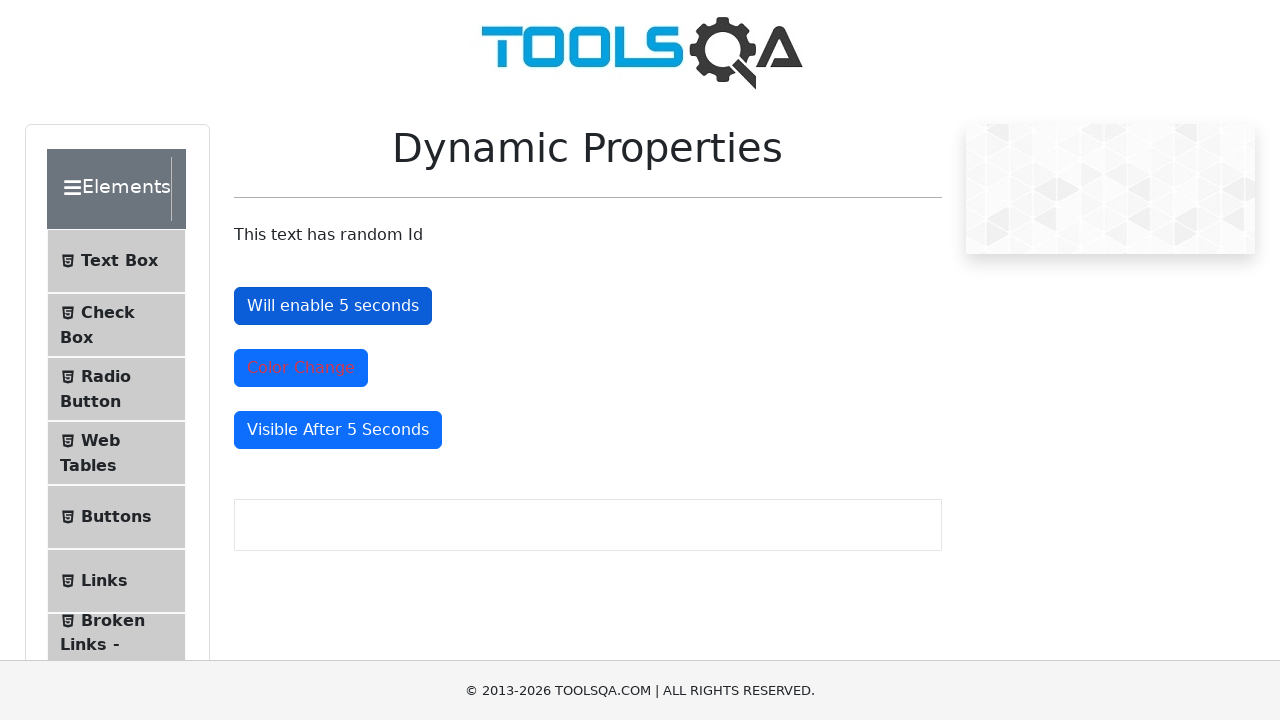

Visible button is now displayed
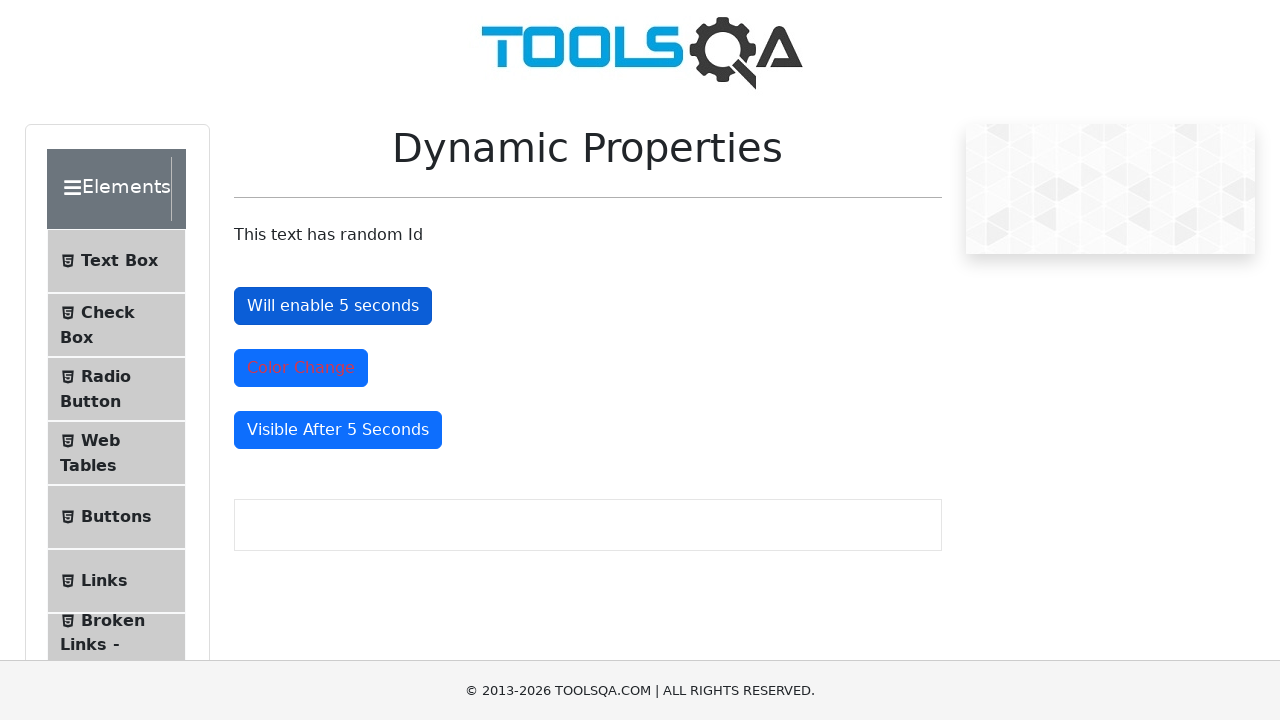

Clicked the visible button at (338, 430) on #visibleAfter
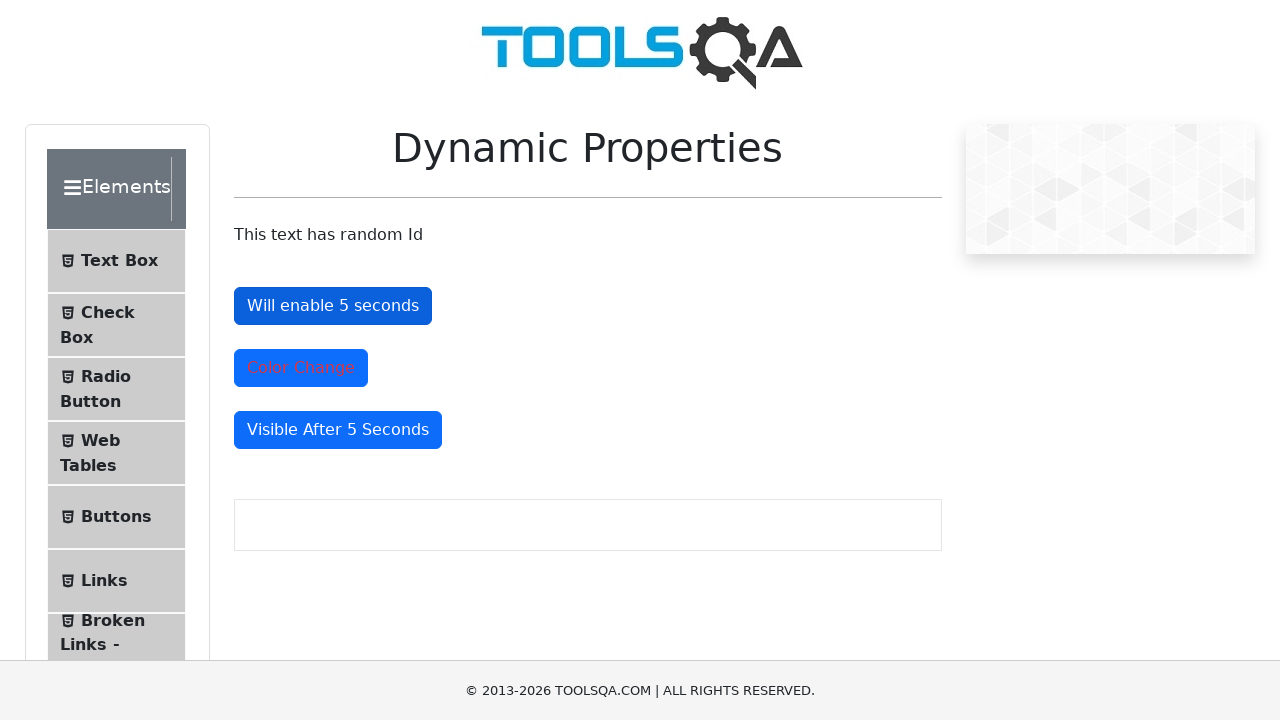

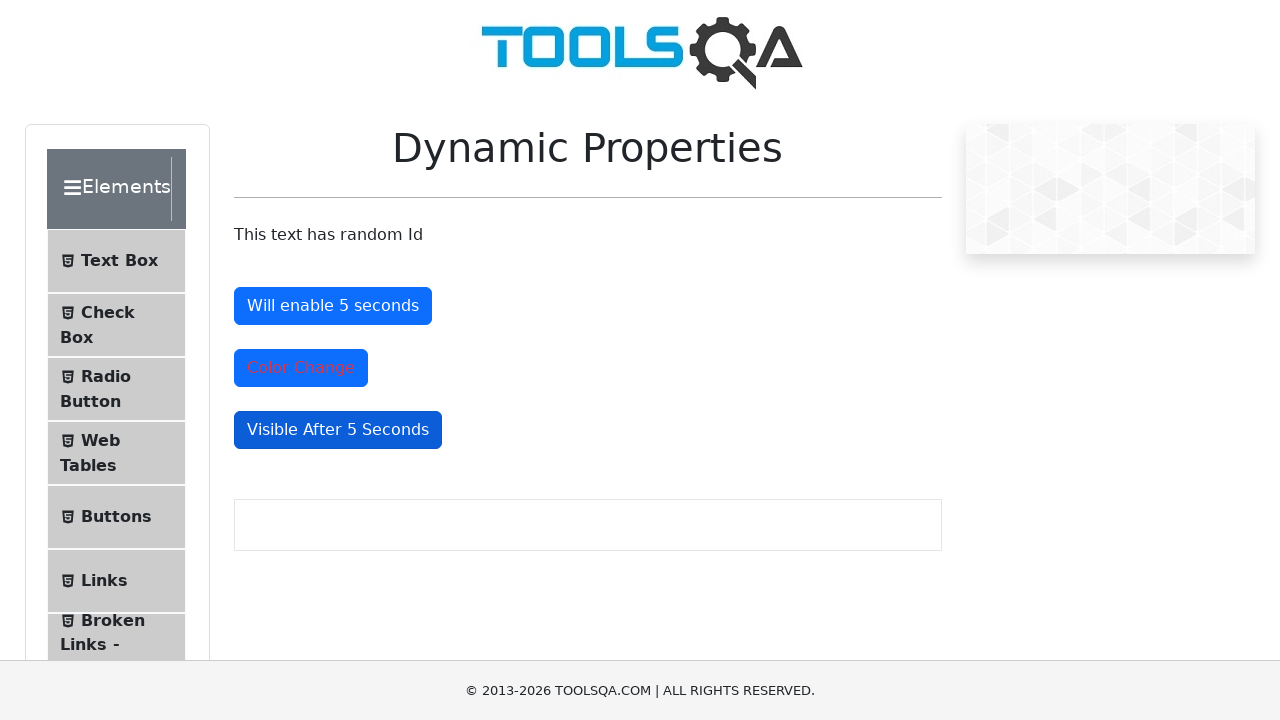